Tests keyboard actions by using Shift key to type capital letters in a text area field

Starting URL: https://omayo.blogspot.com/

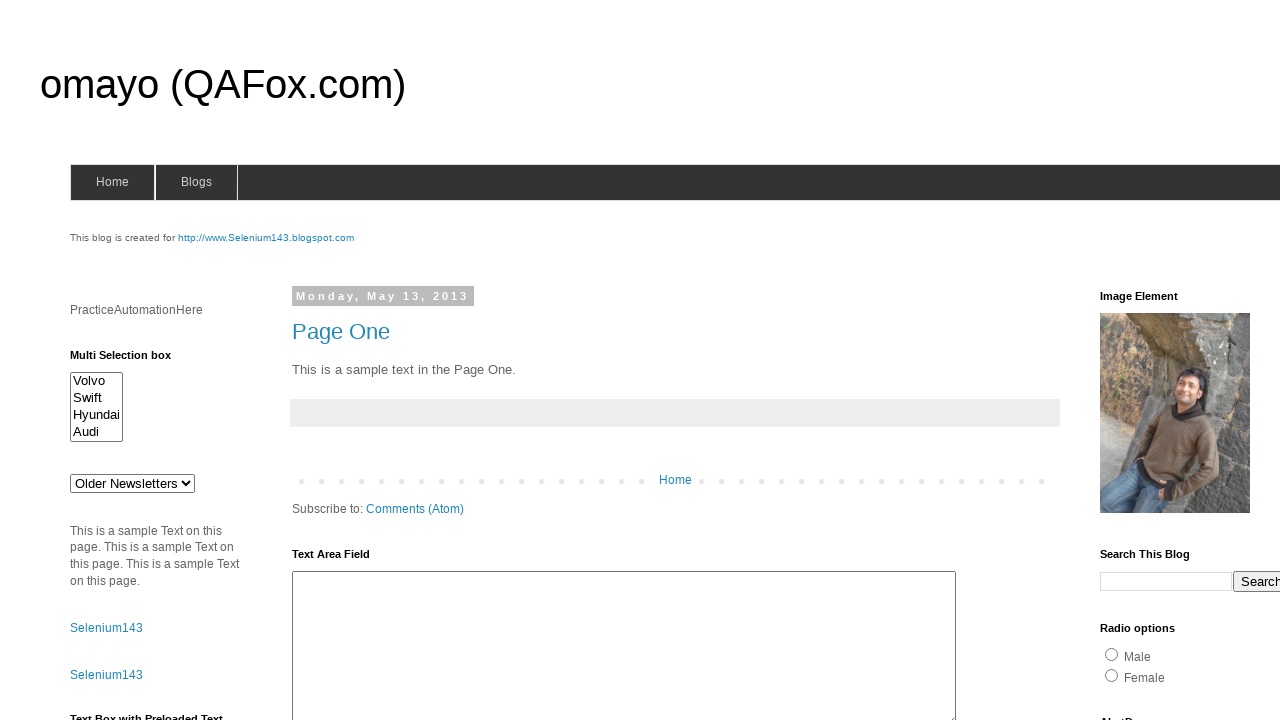

Scrolled down 300 pixels to make text area visible
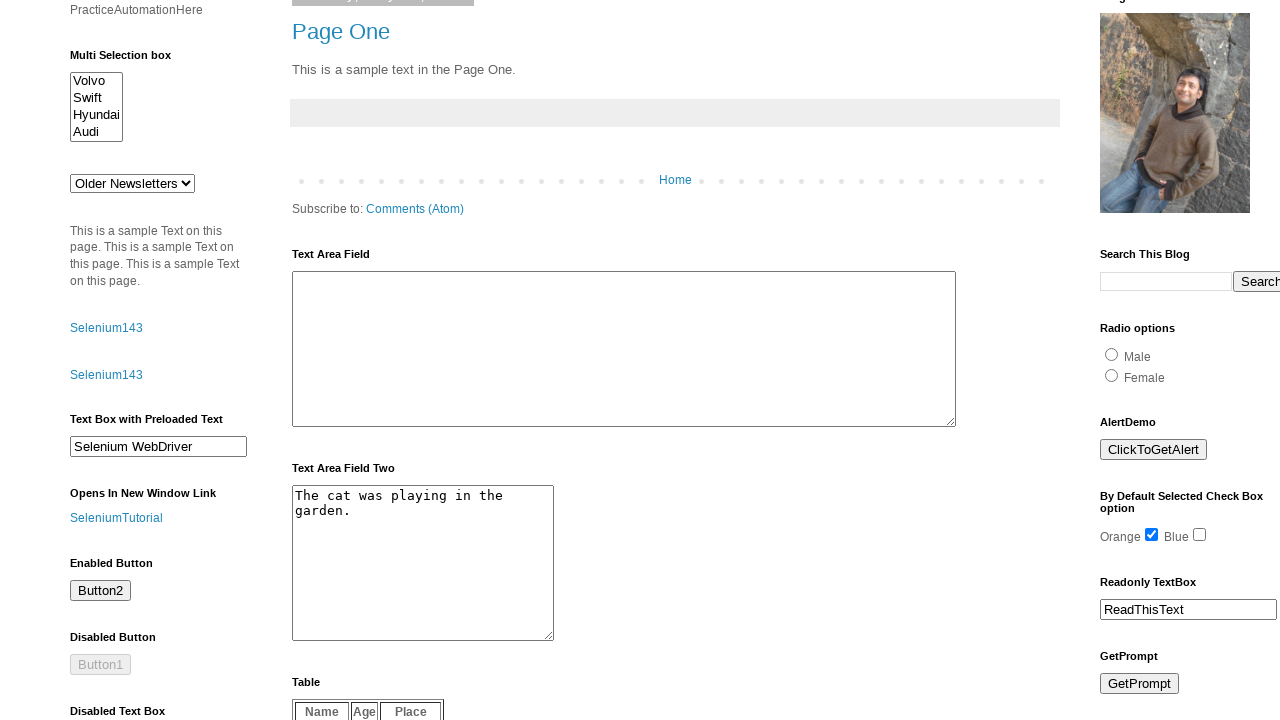

Located text area element with id 'ta1'
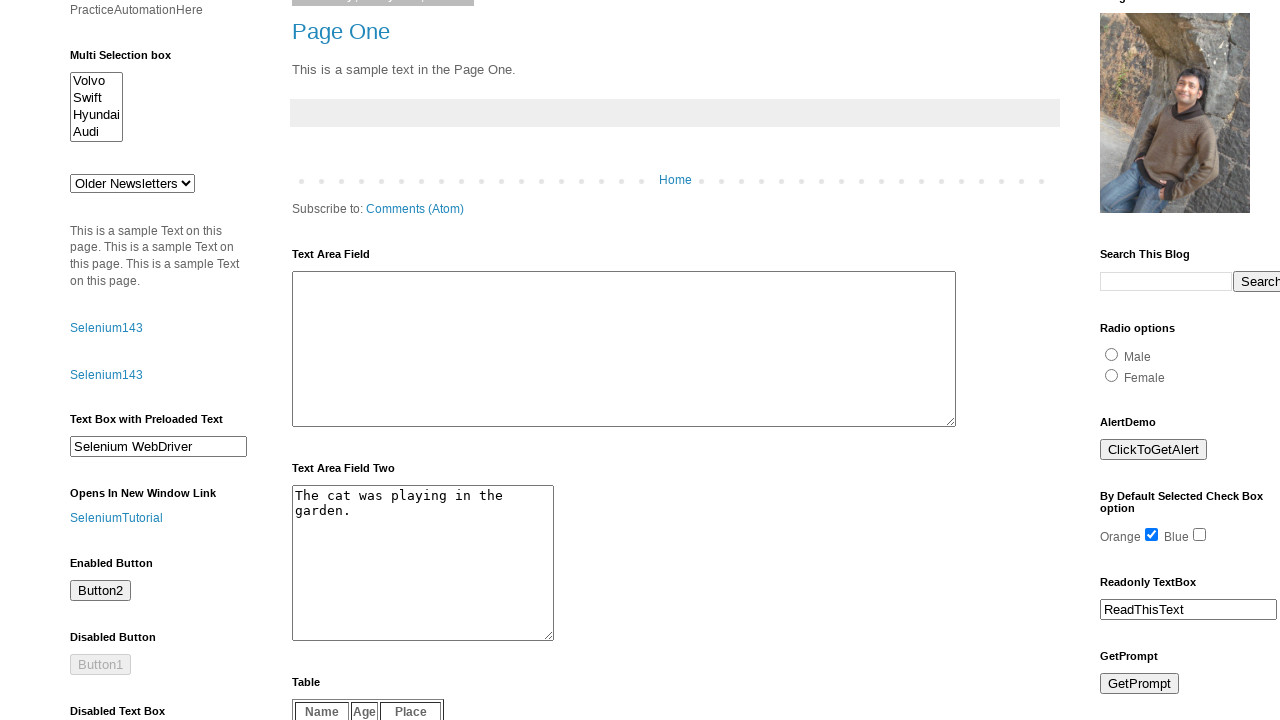

Pressed and held Shift key
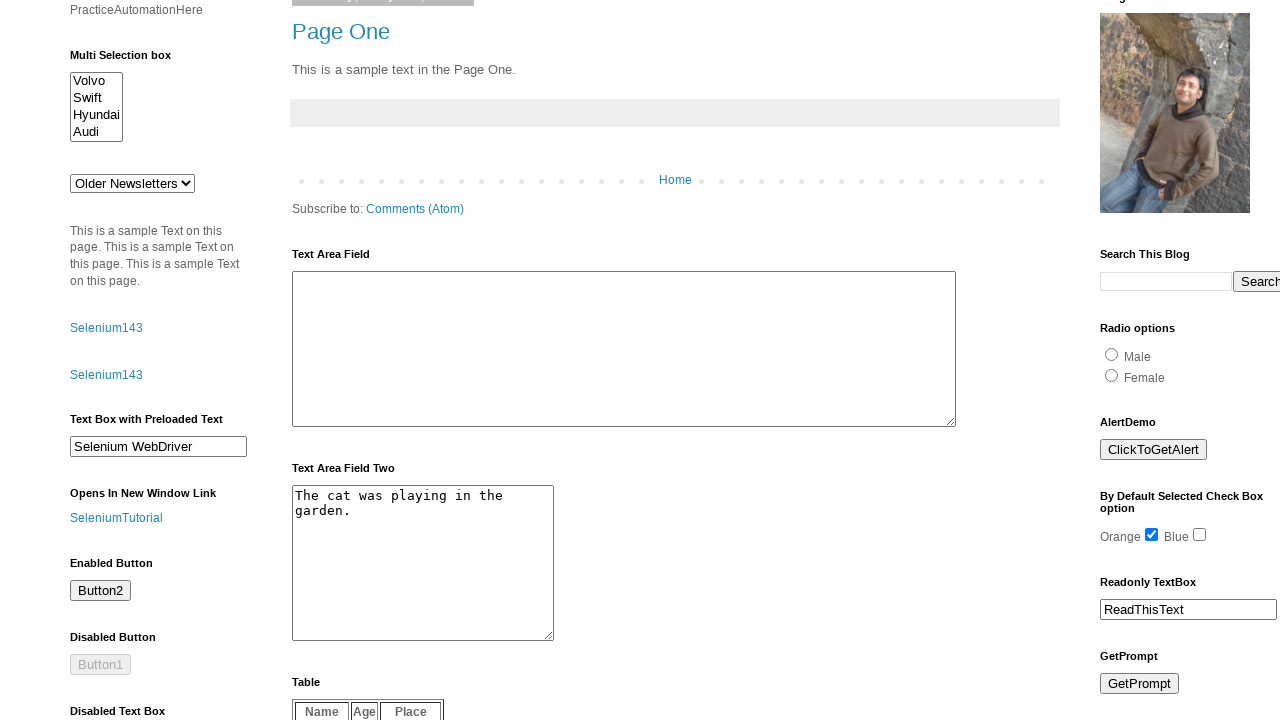

Typed lowercase letters while Shift key is held, resulting in capital letters on #ta1
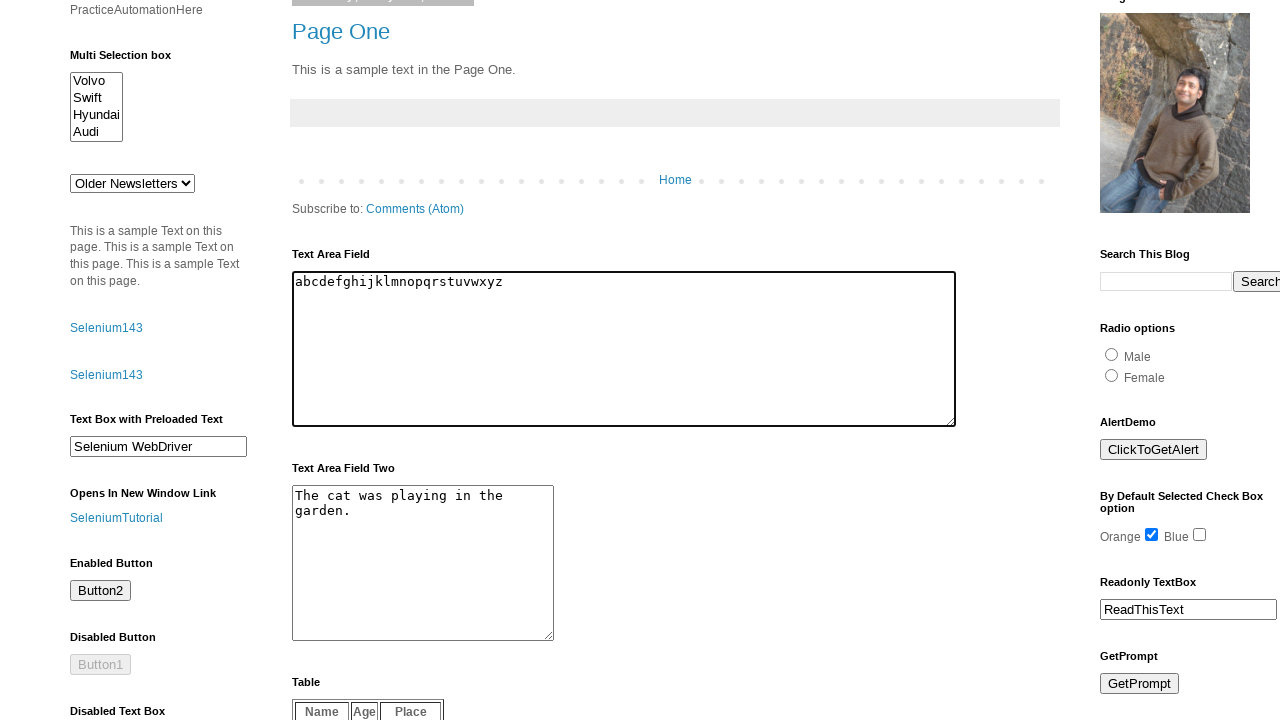

Released Shift key
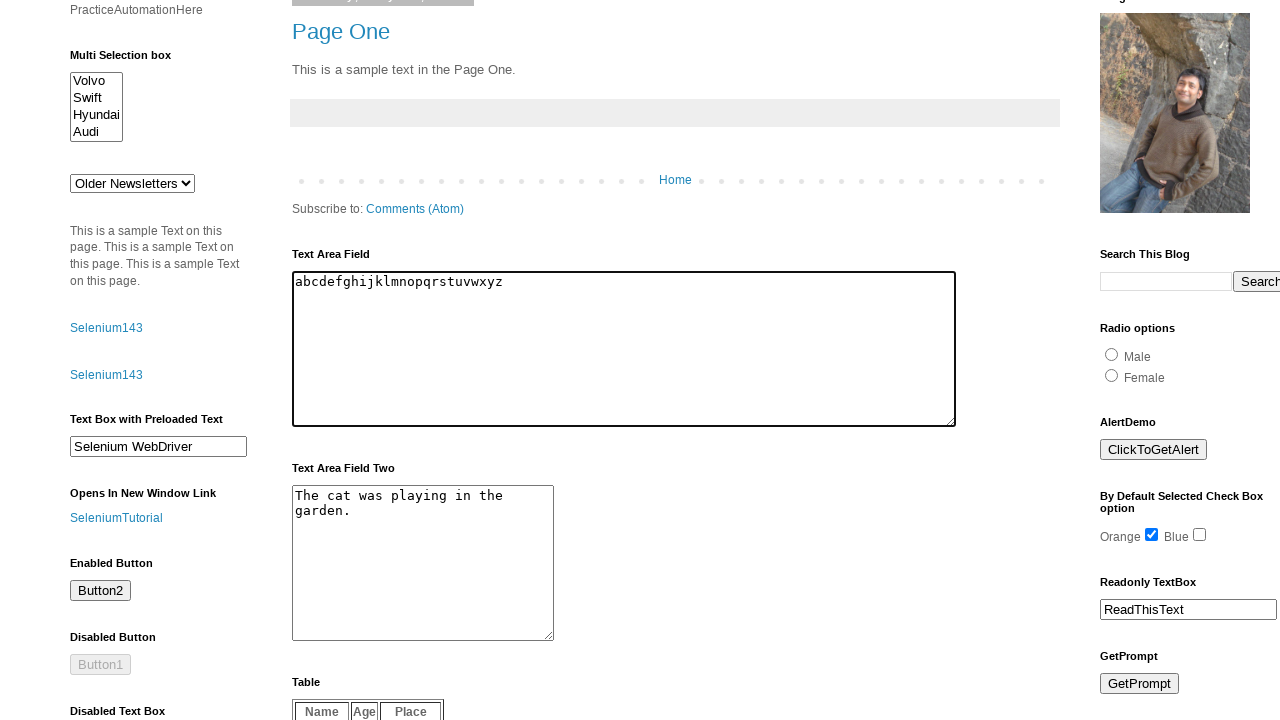

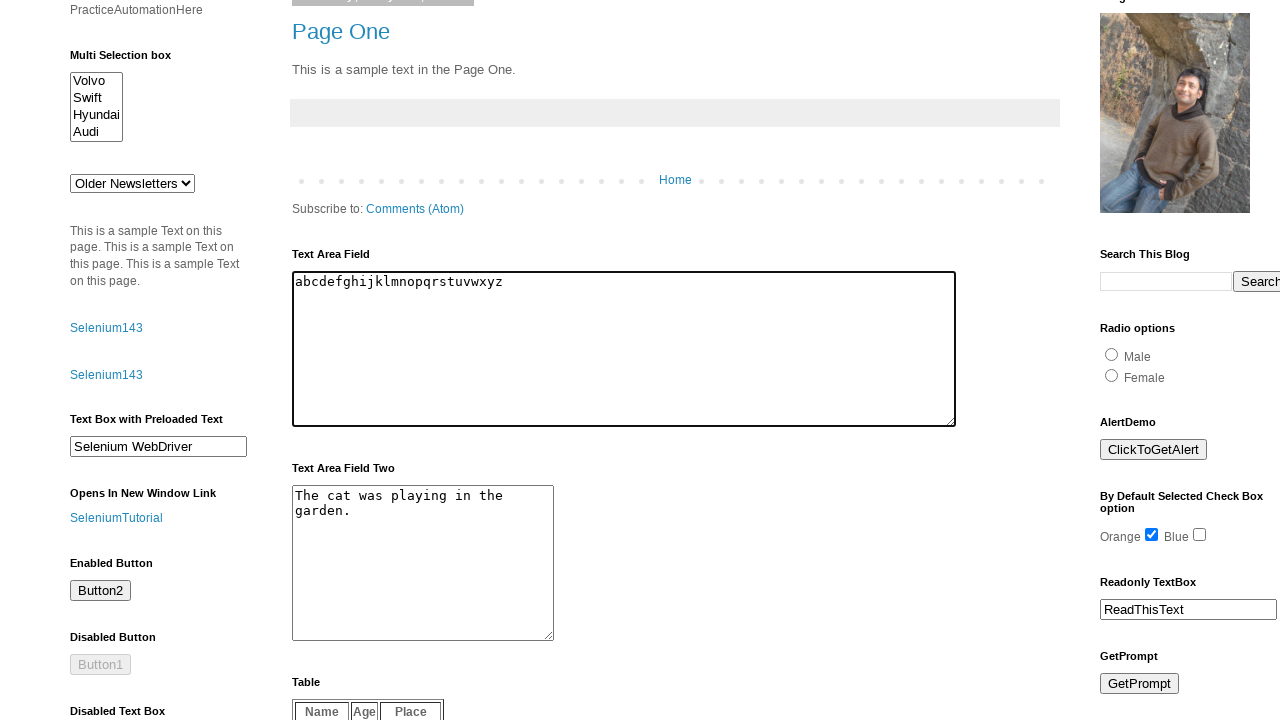